Tests a simple sign-up form by filling in first name, last name, and email fields, then submitting the form.

Starting URL: http://secure-retreat-92358.herokuapp.com/

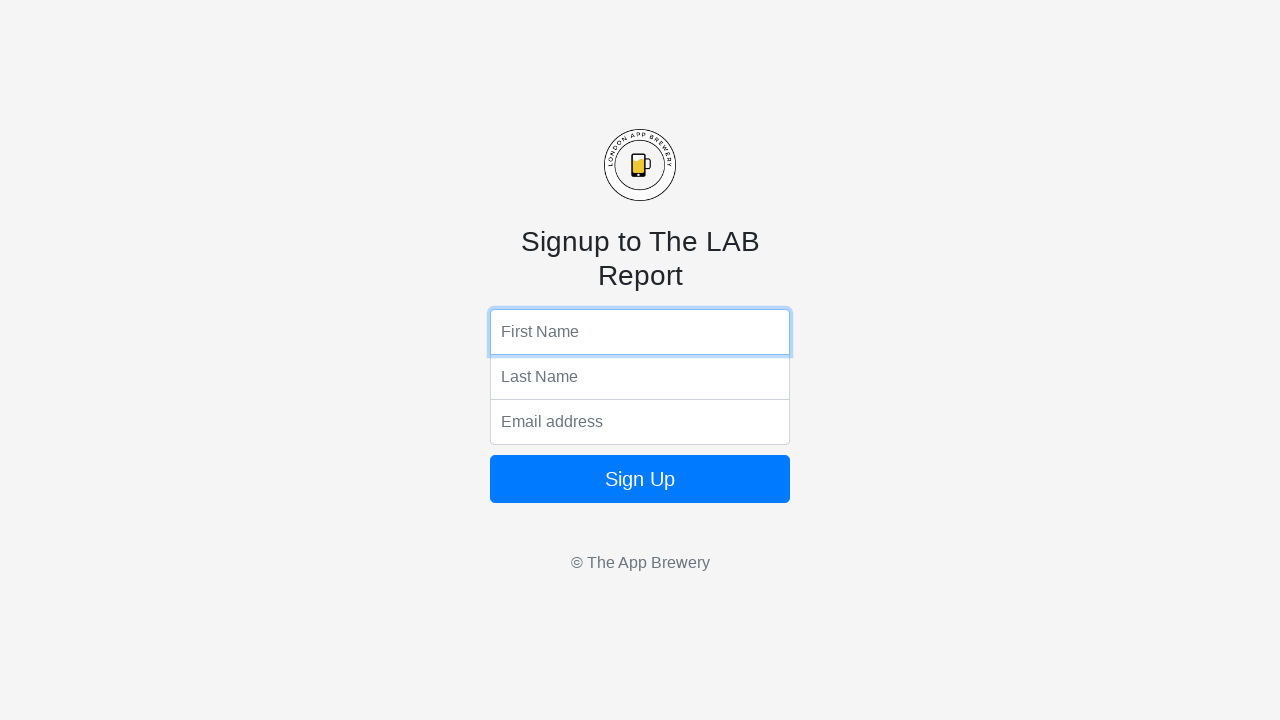

Filled first name field with 'Marcus' on input[name='fName']
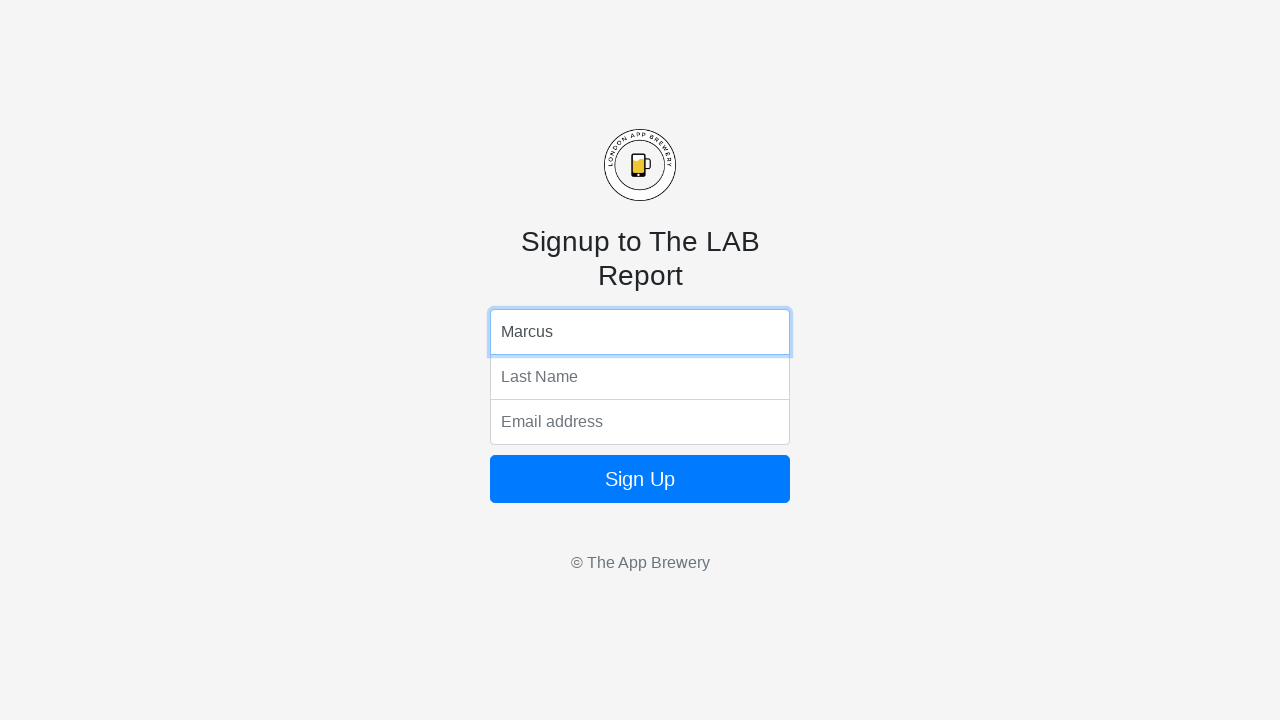

Filled last name field with 'Thompson' on input[name='lName']
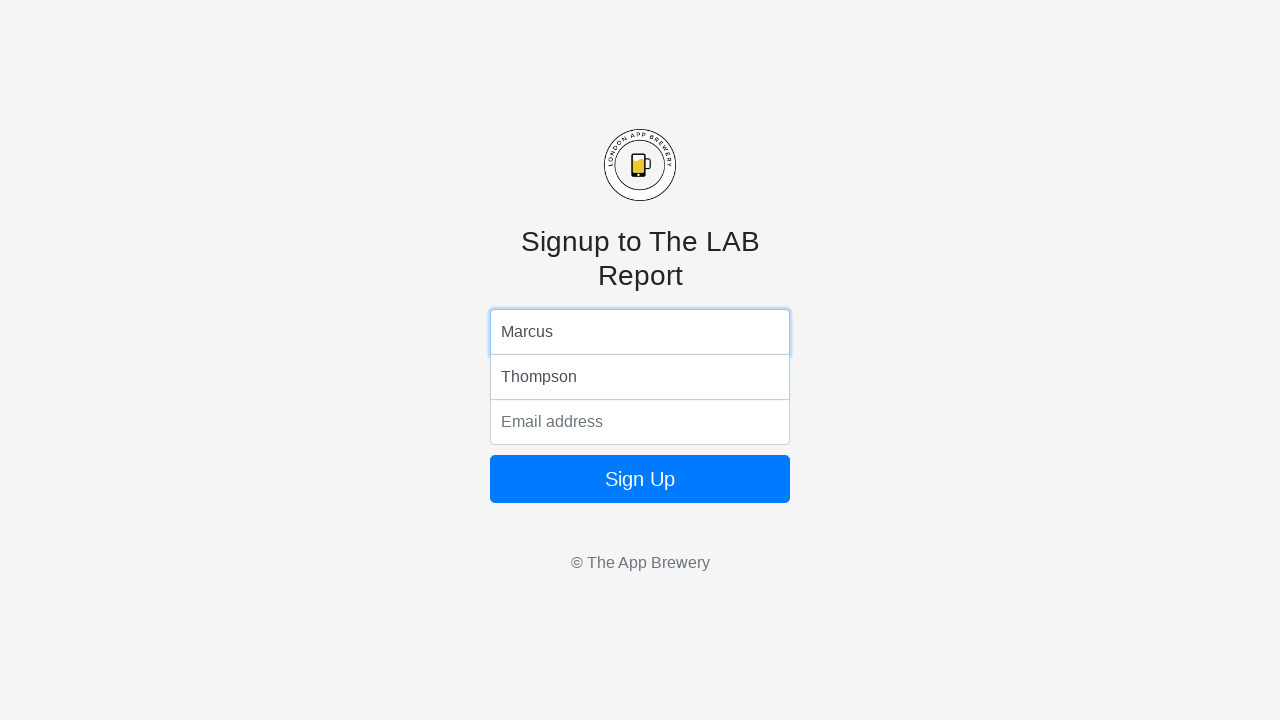

Filled email field with 'marcus.thompson@example.com' on input[name='email']
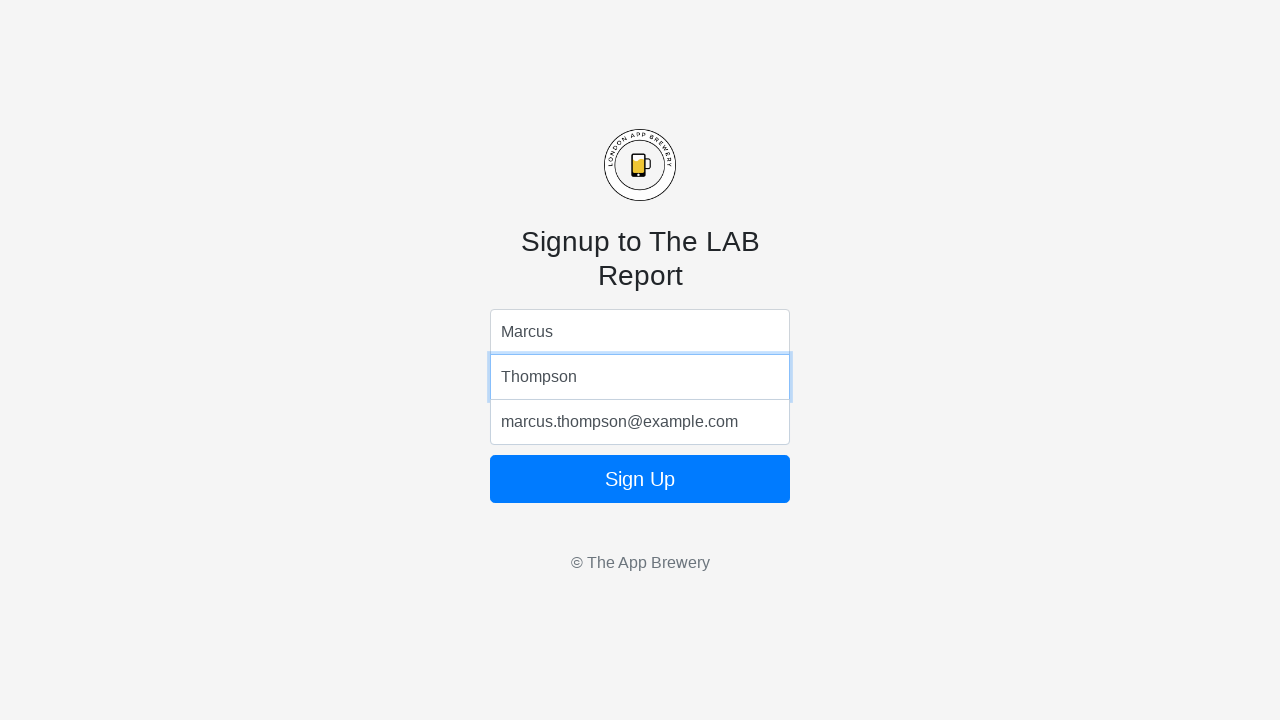

Clicked submit button to submit the form at (640, 479) on button
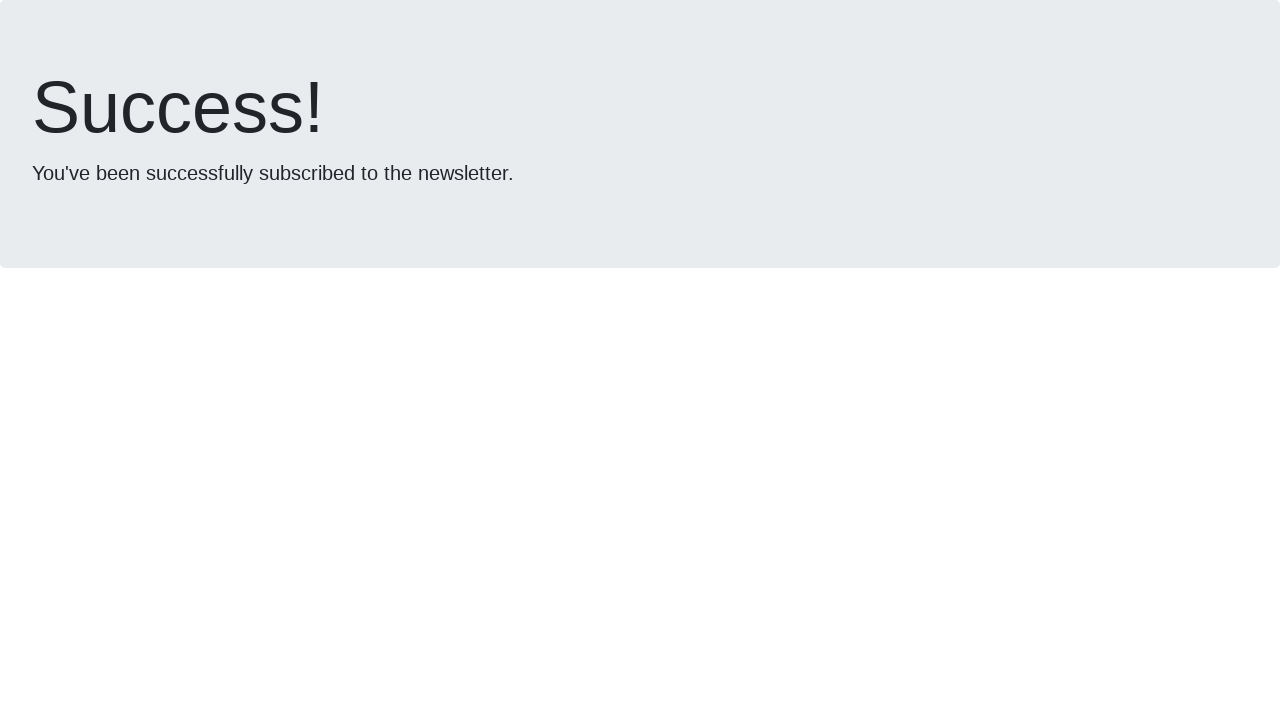

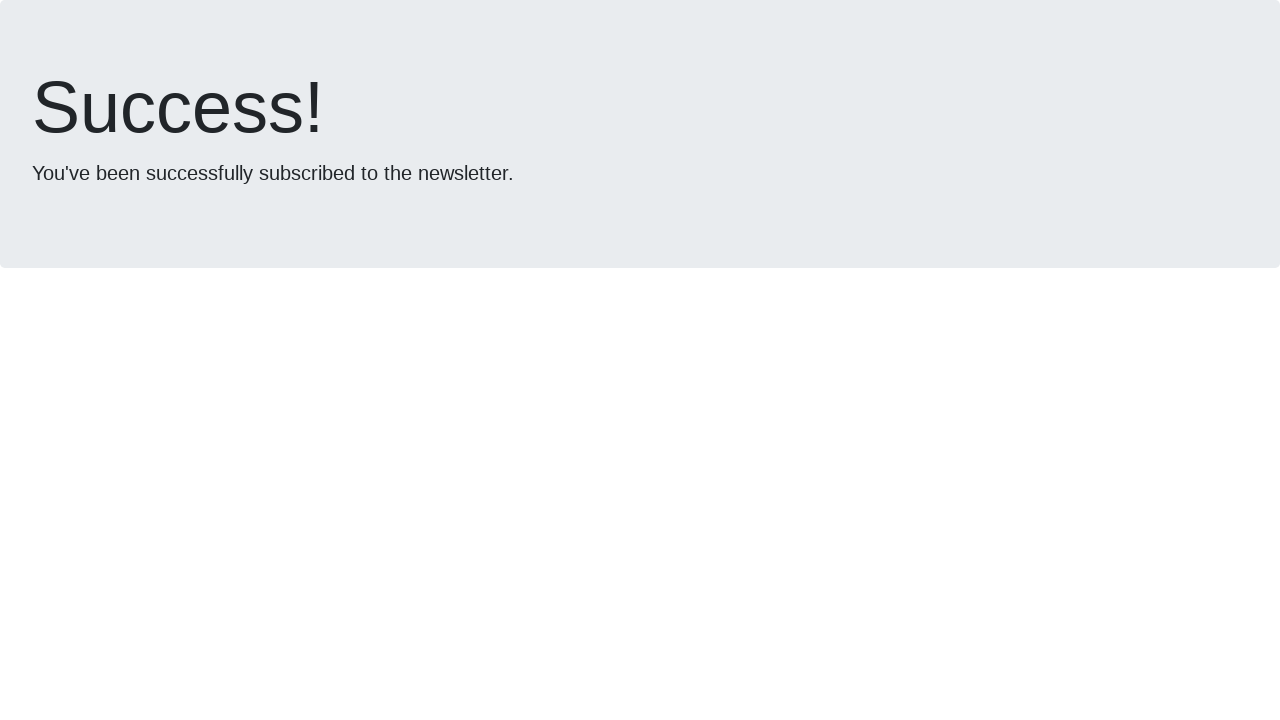